Tests window handling functionality by navigating to a demo page and clicking a button that opens a new browser window/tab.

Starting URL: http://demo.automationtesting.in/Windows.html

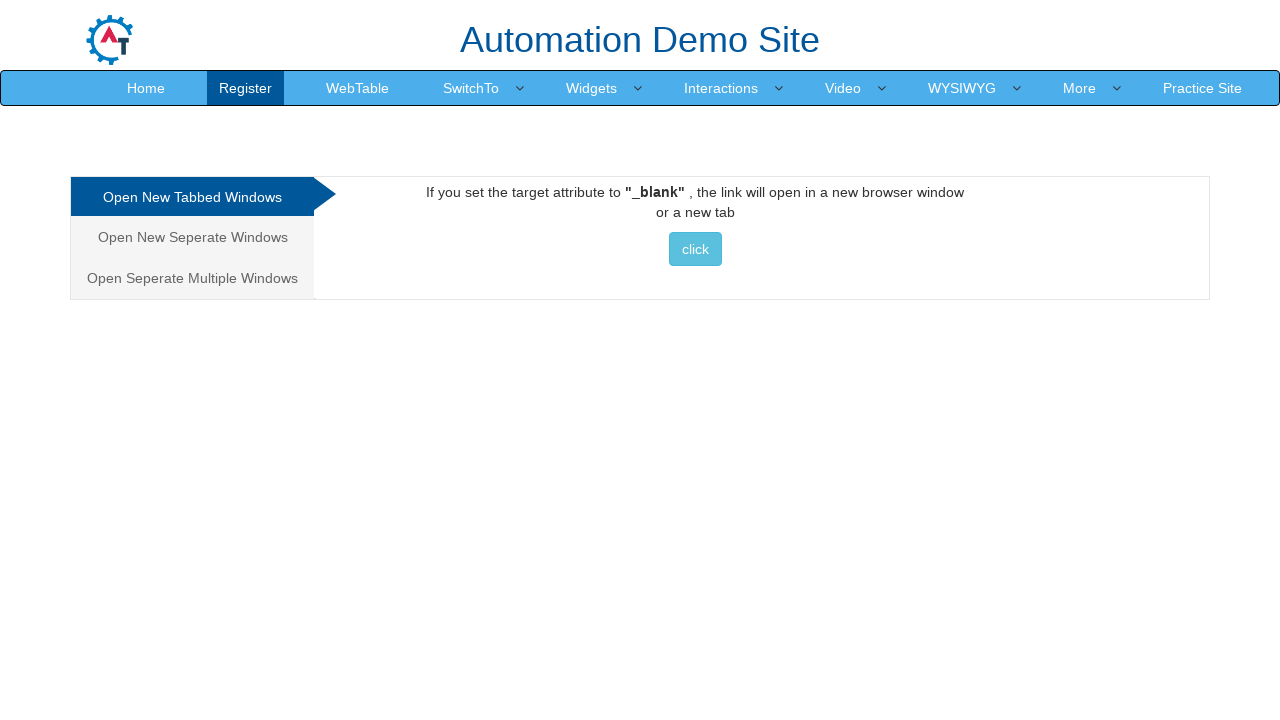

Navigated to Windows demo page
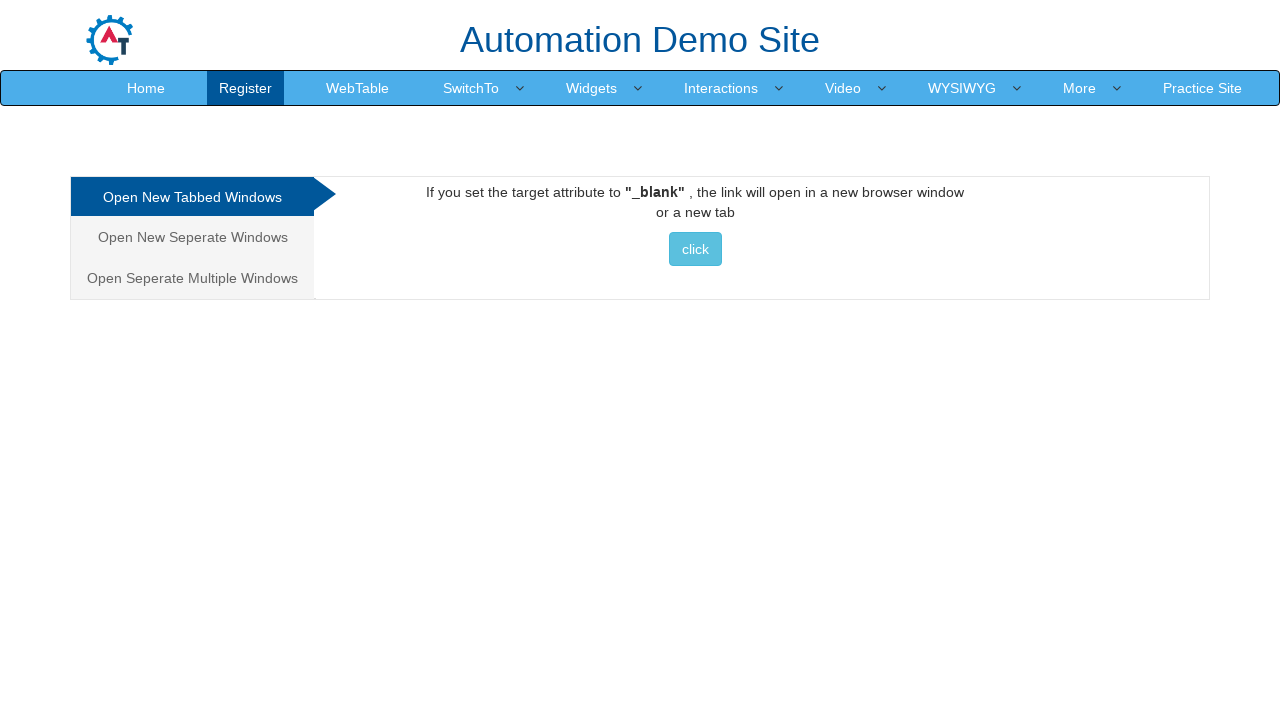

Clicked button to open new window/tab at (695, 249) on xpath=//*[@id="Tabbed"]/a/button
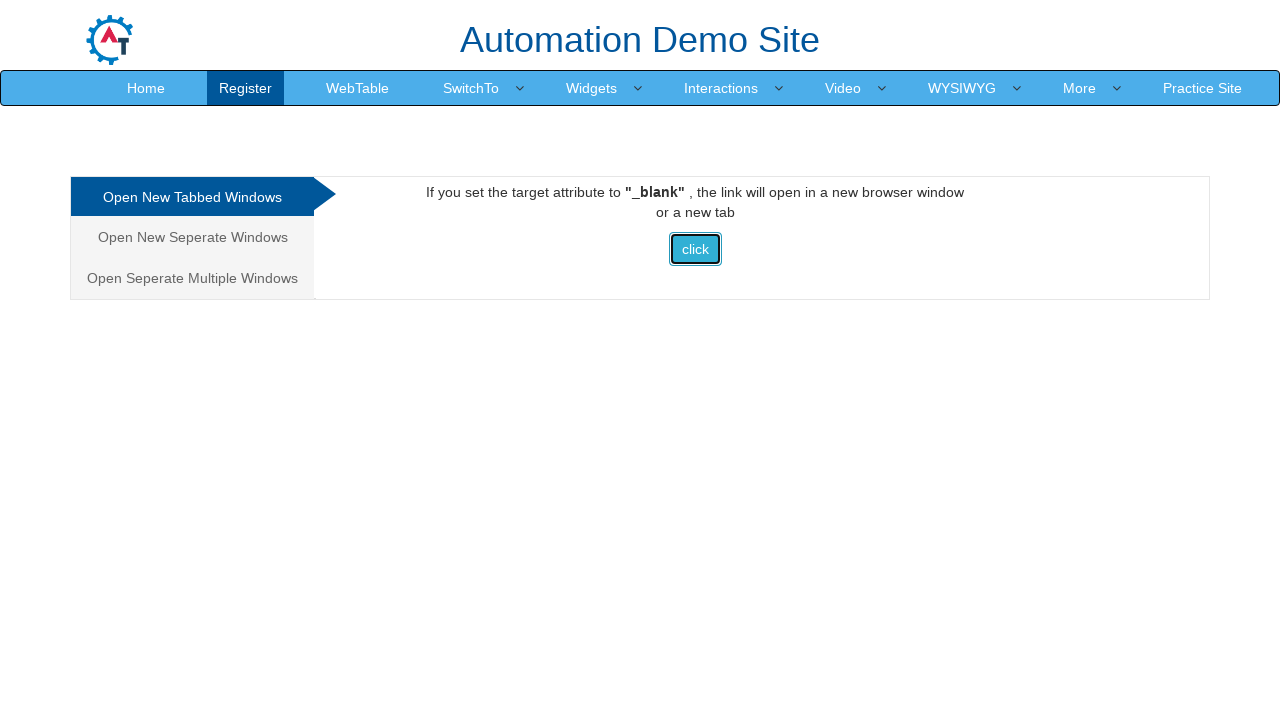

Waited for new window/tab to open
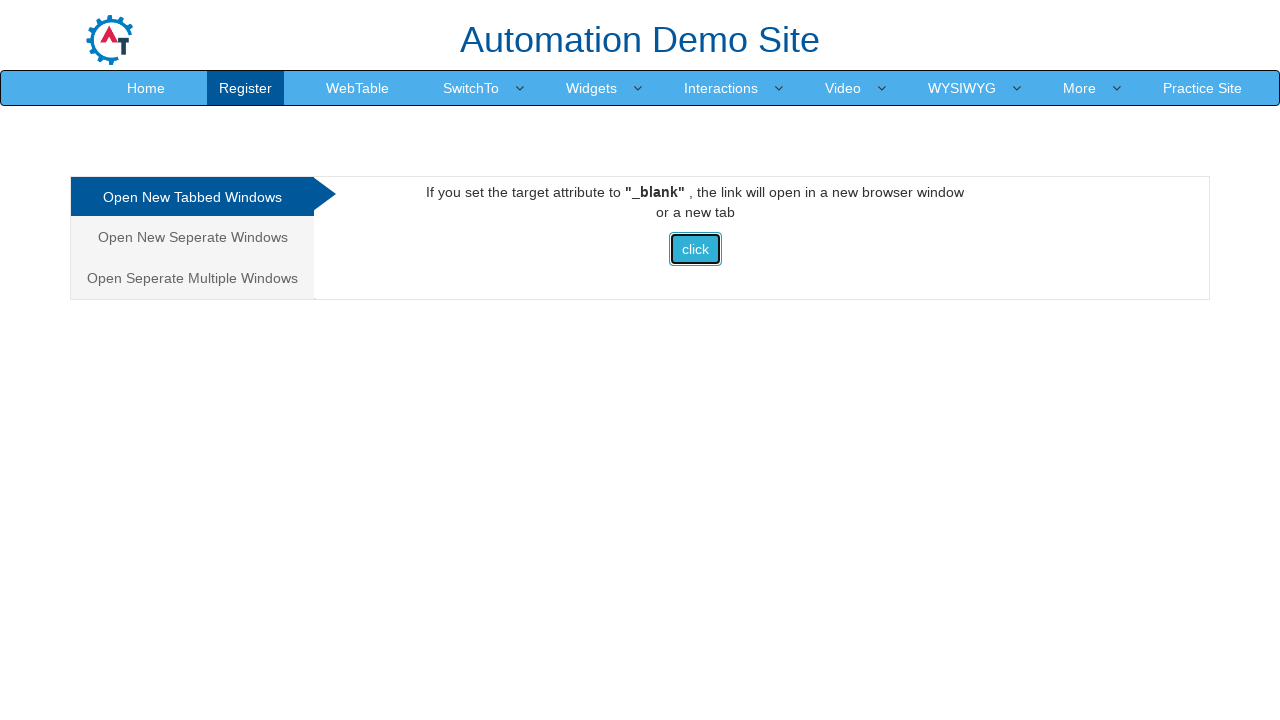

Verified multiple windows/tabs are open
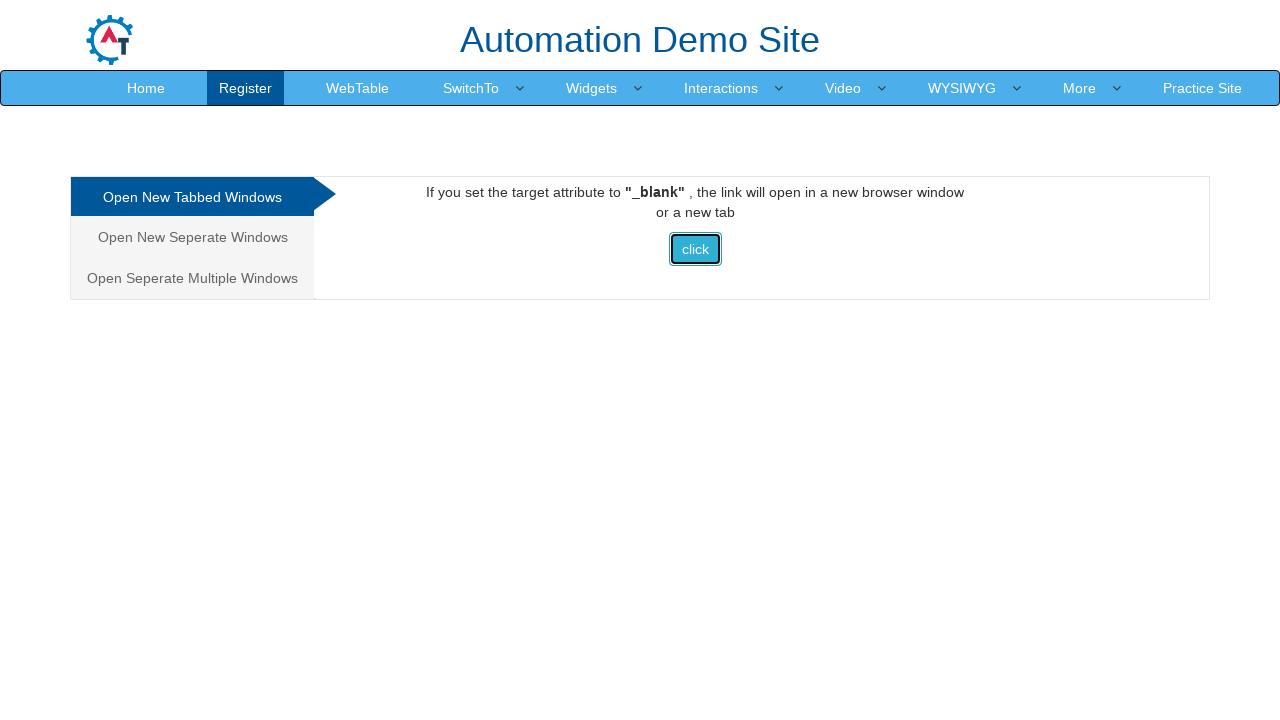

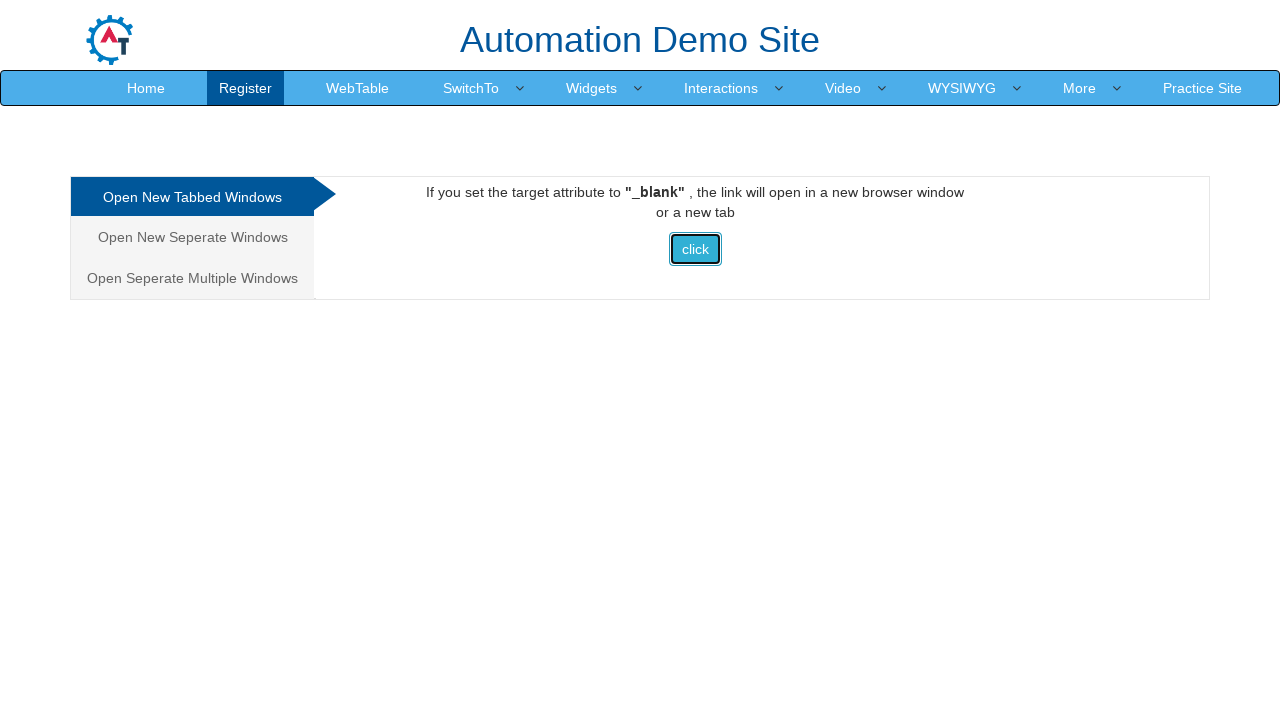